Verifies that the logo is displayed on the OrangeHRM demo page

Starting URL: https://opensource-demo.orangehrmlive.com/

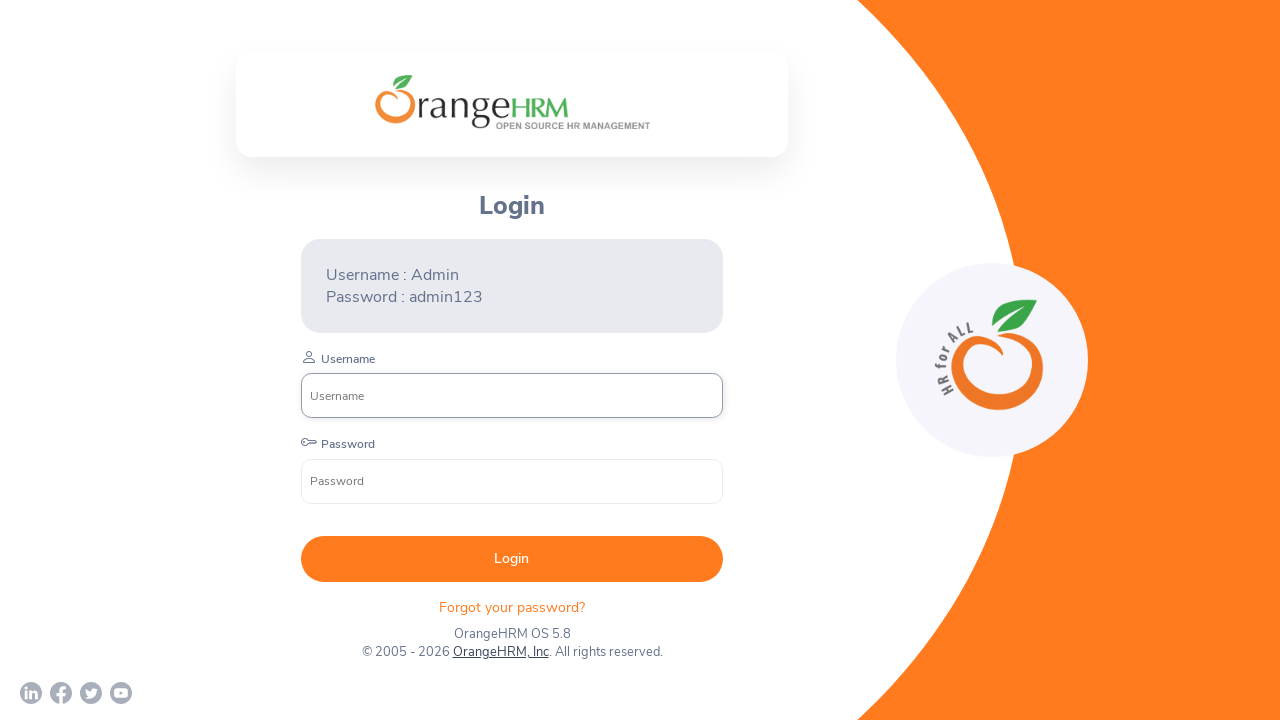

Located logo element on OrangeHRM demo page
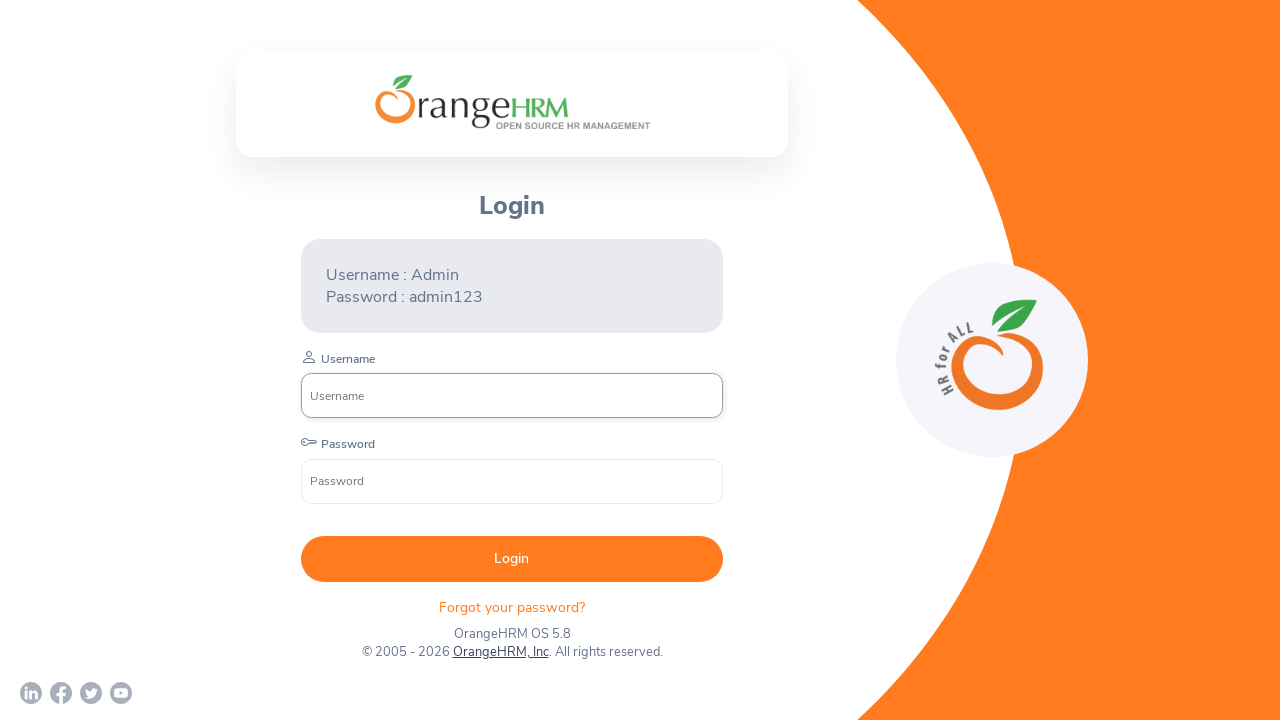

Verified that logo is visible on the page
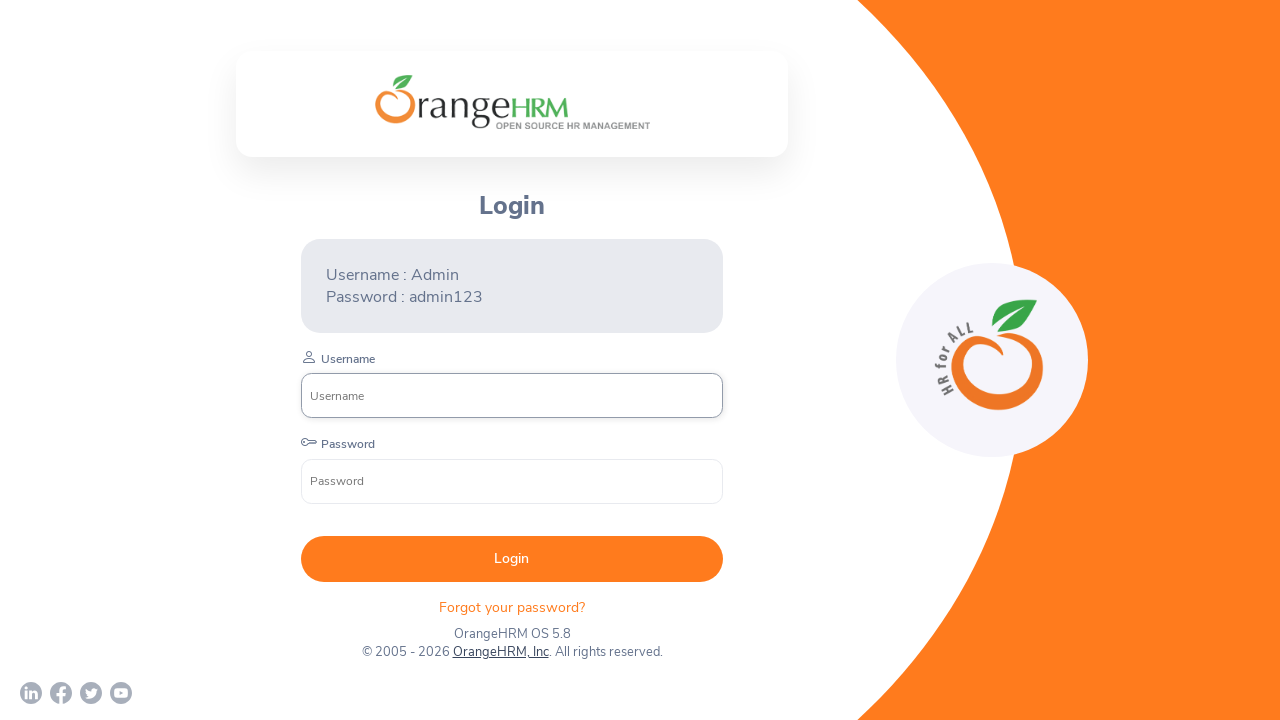

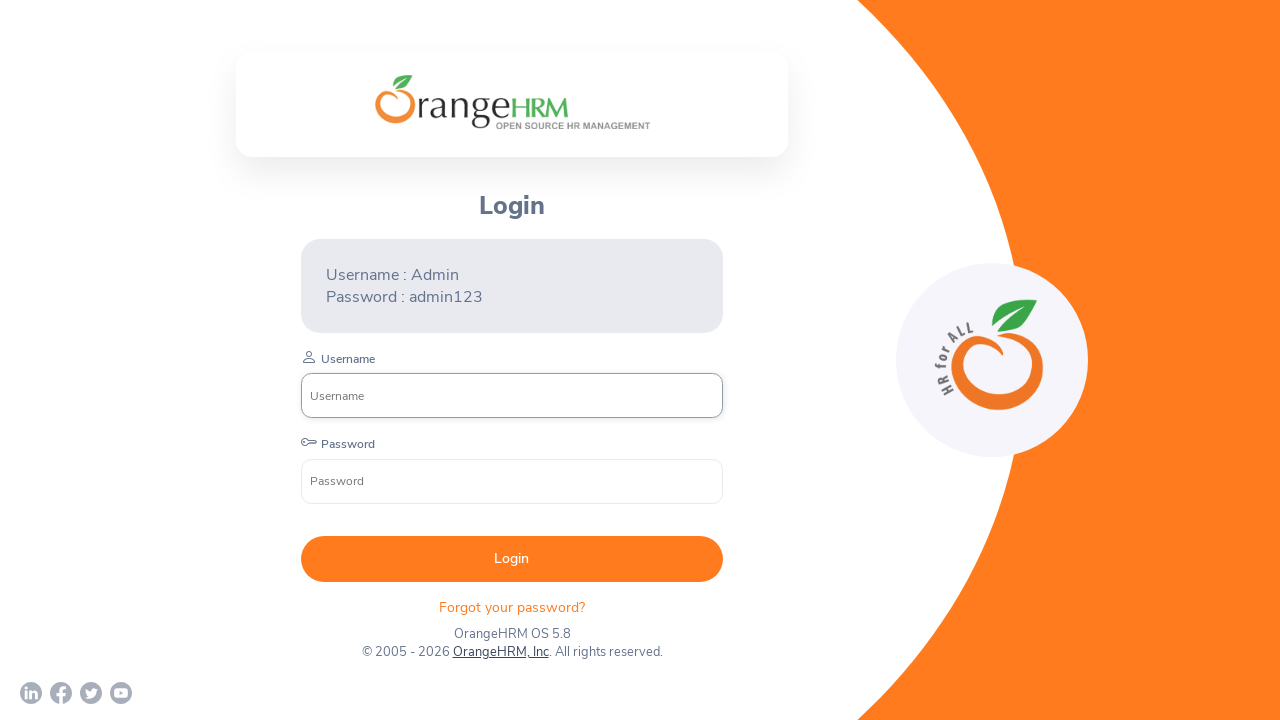